Tests multi-window handling by clicking a link to open a new tab, switching to it, verifying the title, and returning to the original tab

Starting URL: http://the-internet.herokuapp.com/windows

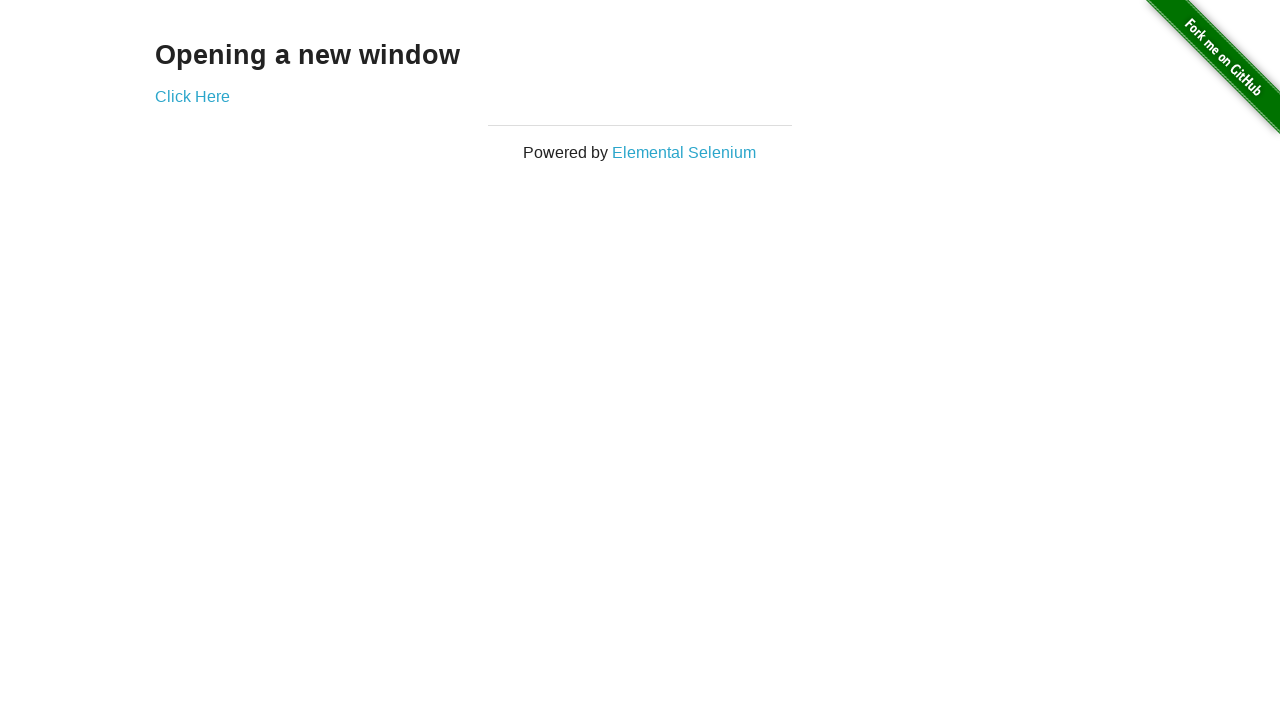

Clicked 'Click Here' link to open new tab at (192, 96) on a:has-text('Click Here')
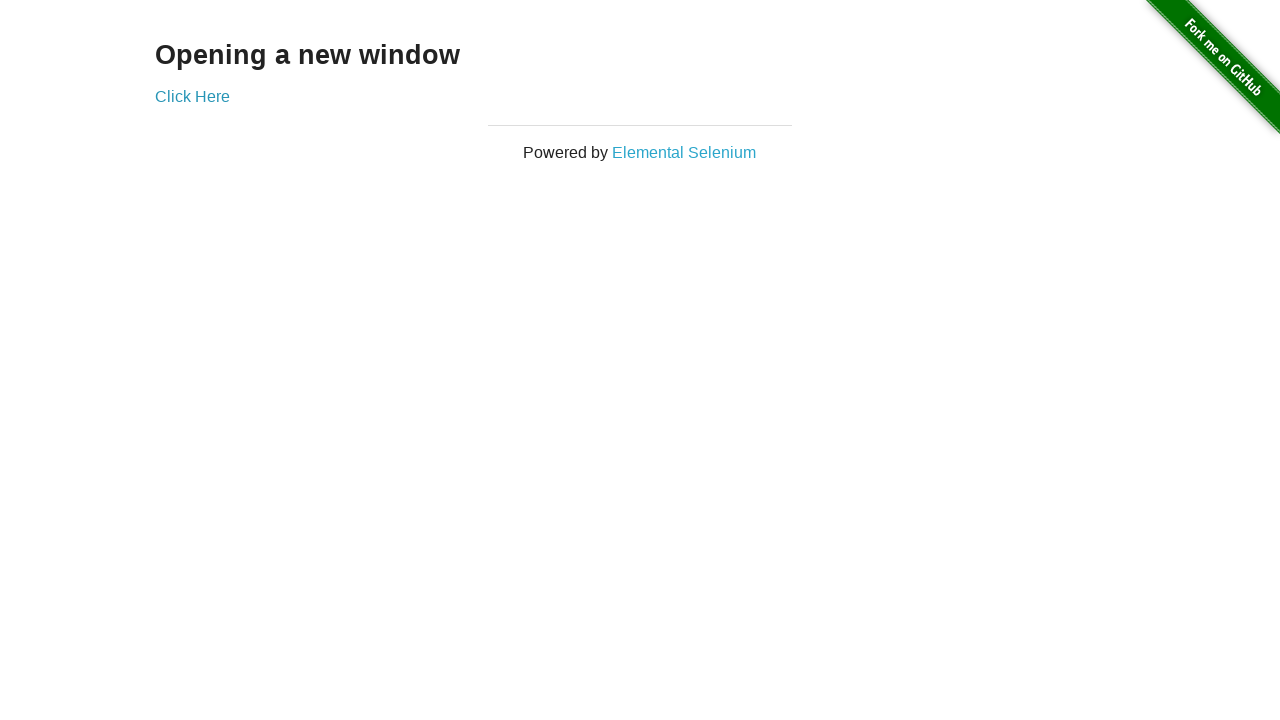

New tab/window opened and captured
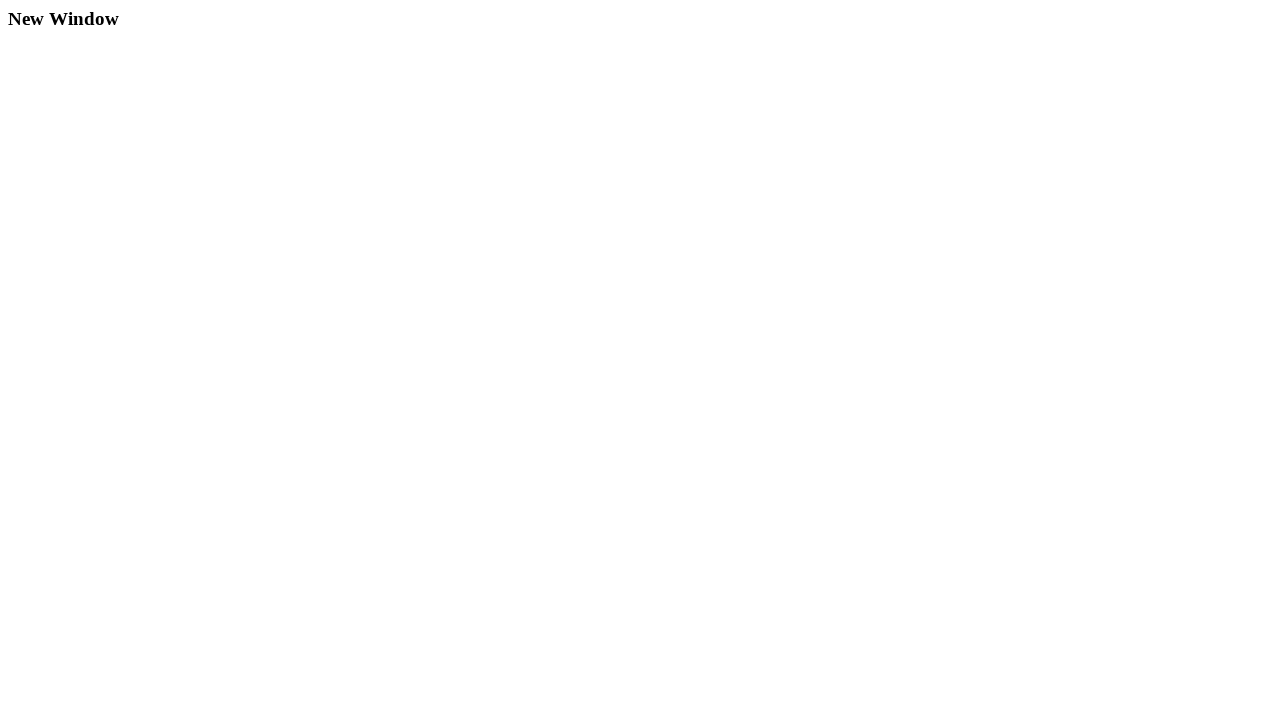

New page finished loading
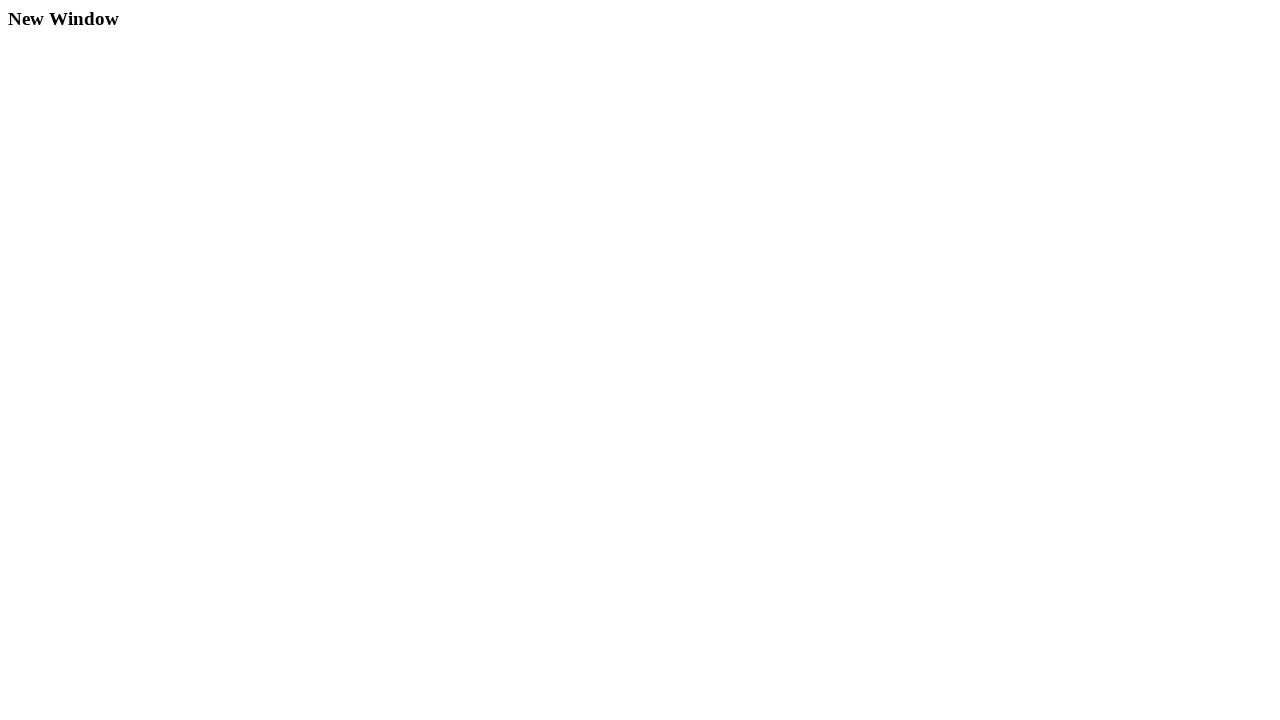

Verified new page title contains 'New Window'
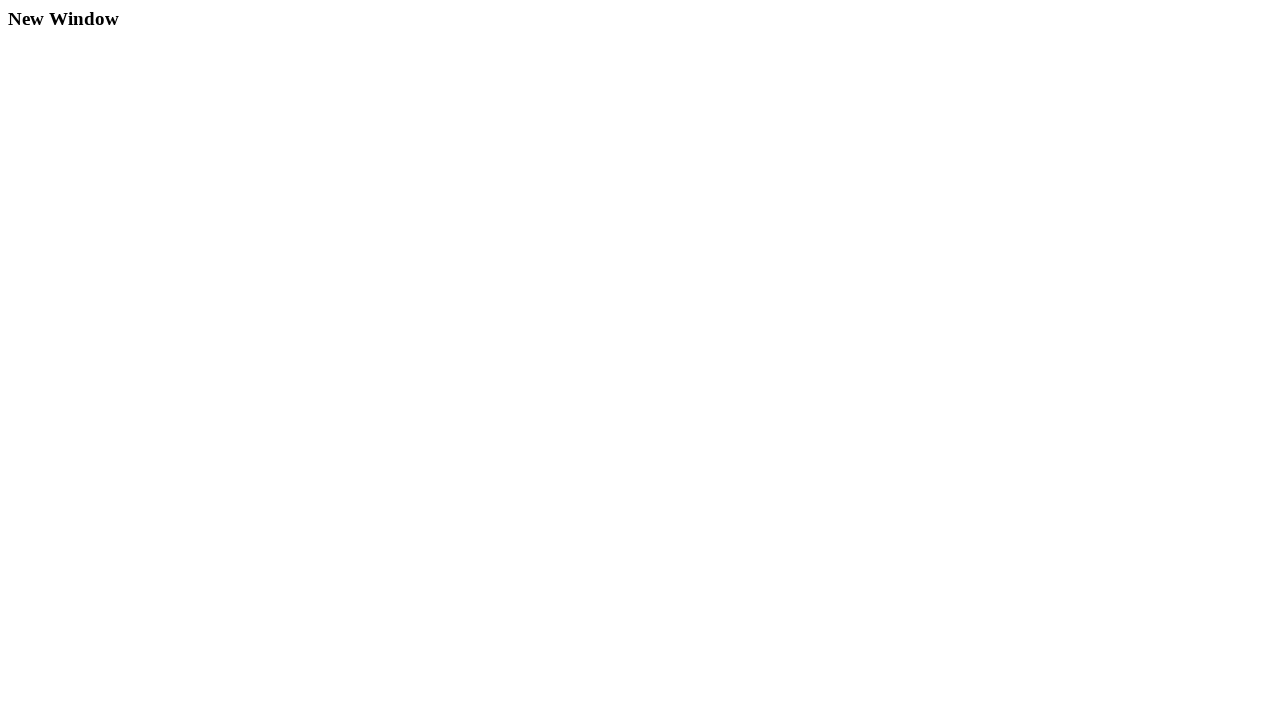

Closed new tab/window
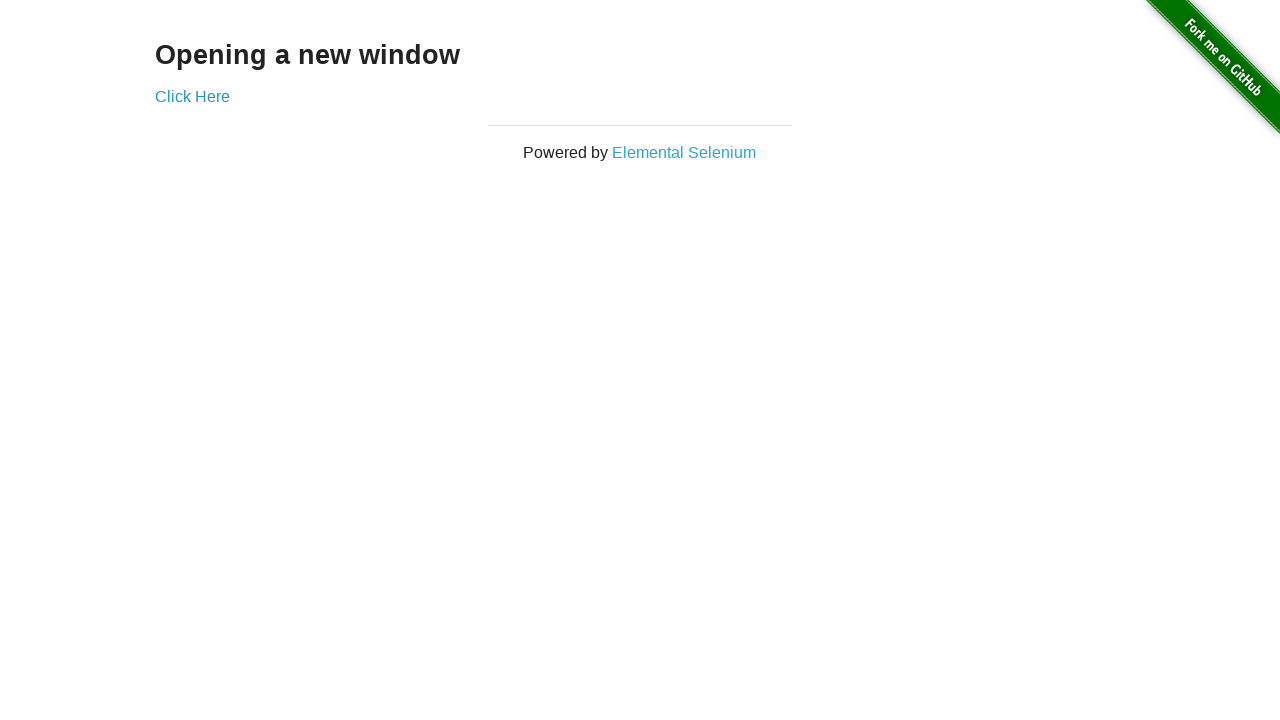

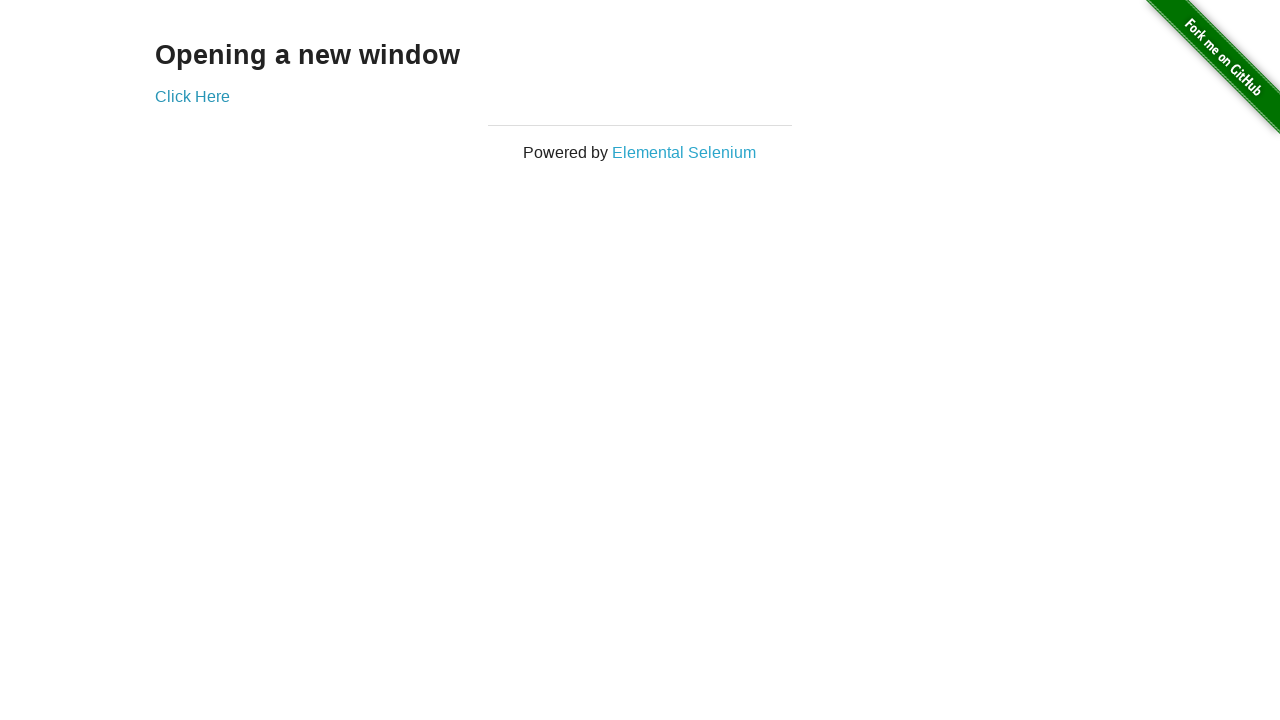